Tests a calculator application by entering two numbers and verifying the calculation result is displayed

Starting URL: https://juliemr.github.io/protractor-demo/

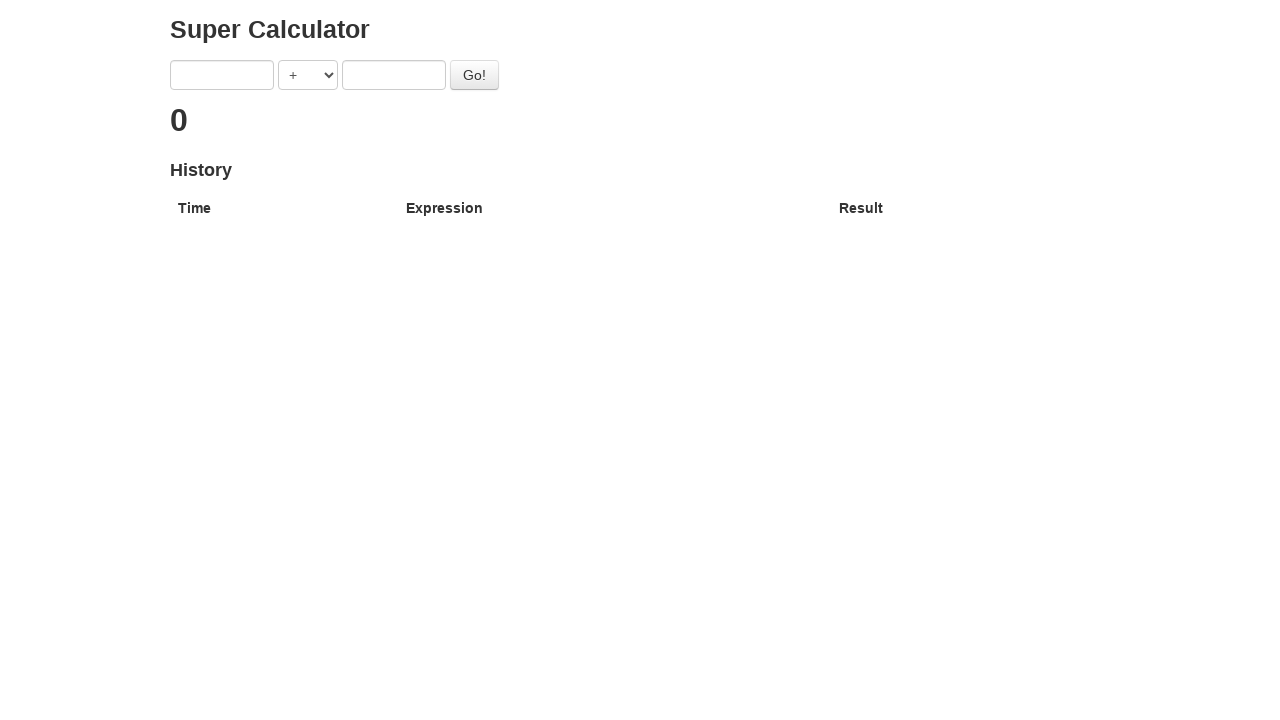

Entered first number '5' in calculator on input[ng-model='first']
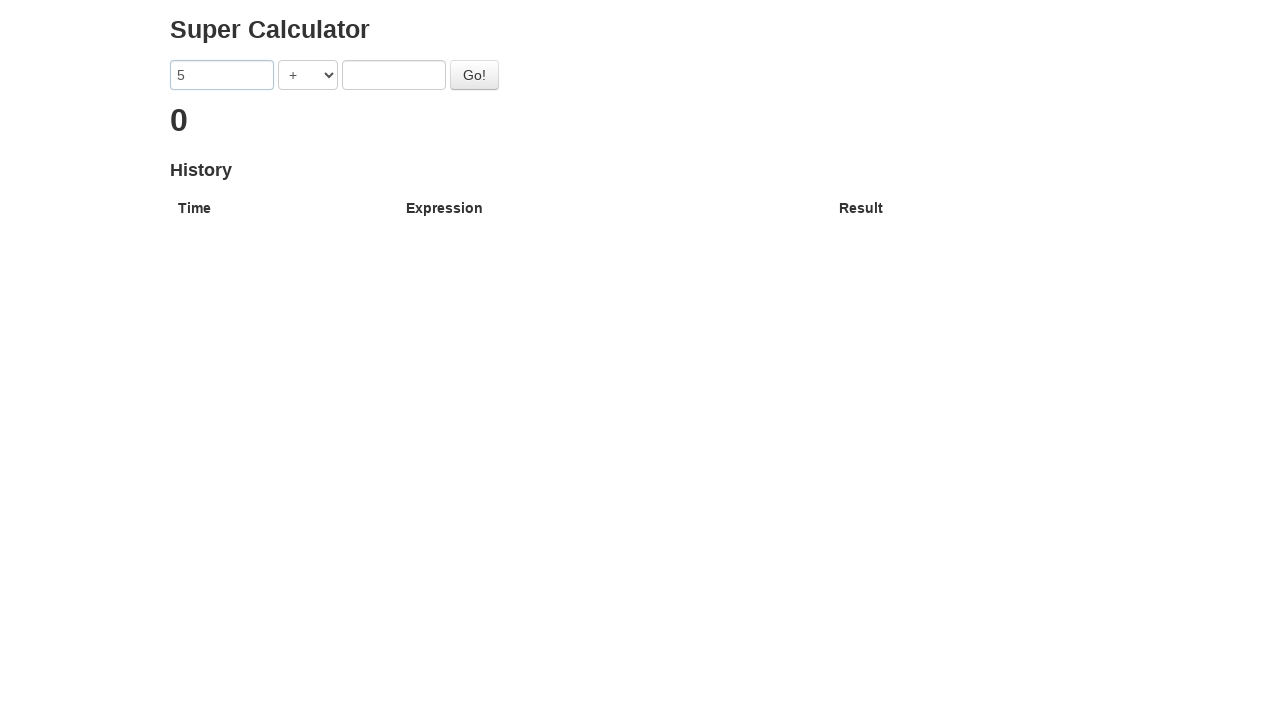

Entered second number '6' in calculator on input[ng-model='second']
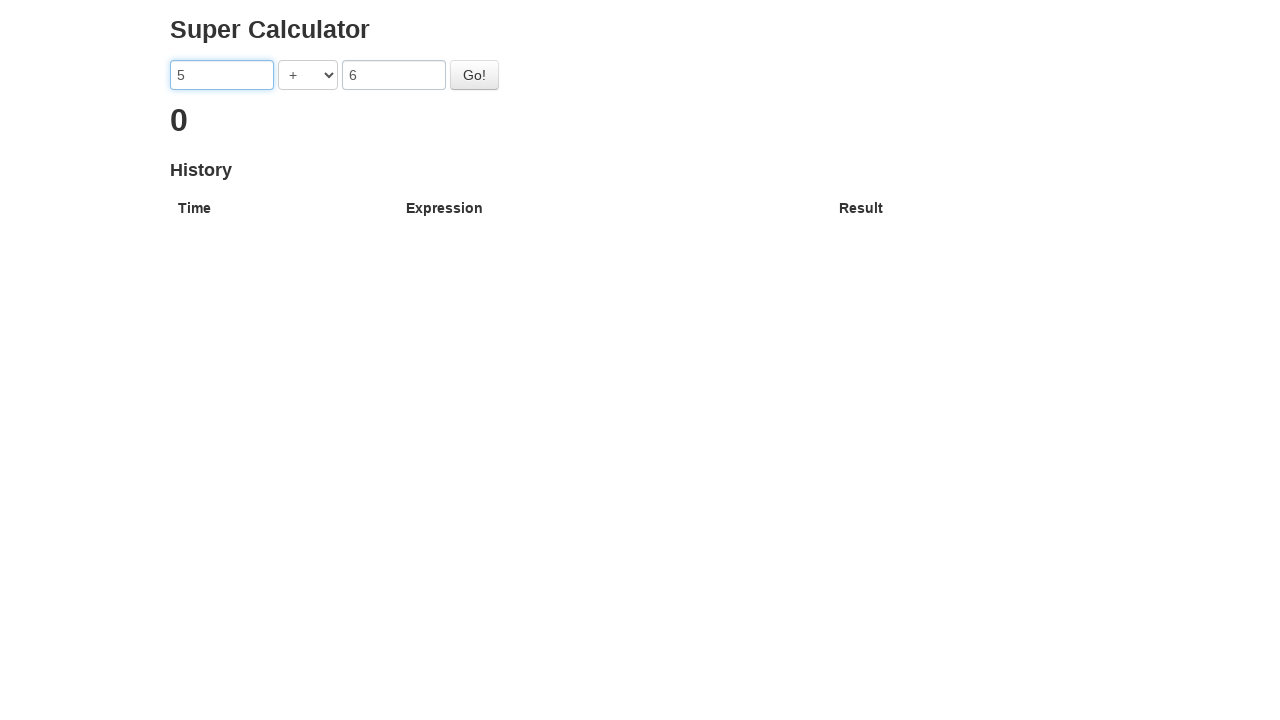

Clicked the calculate button at (474, 75) on #gobutton
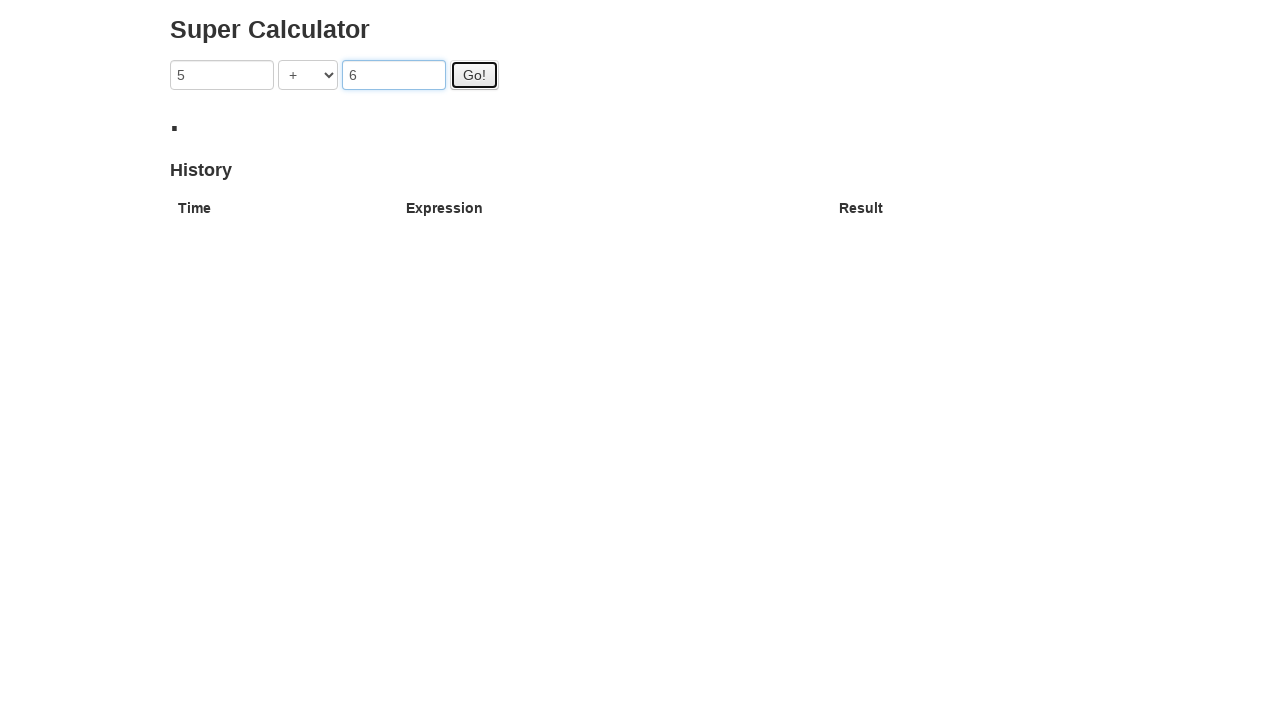

Calculation result heading became visible
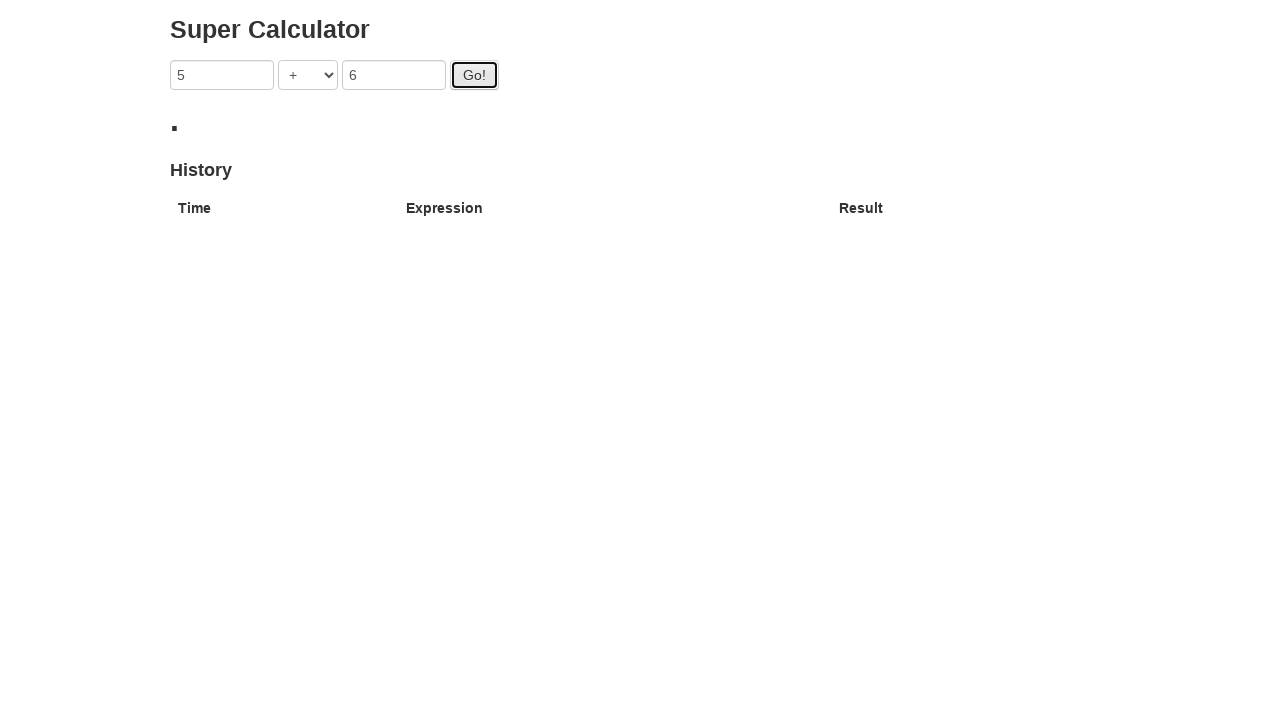

Verified calculation result is displayed with numeric value
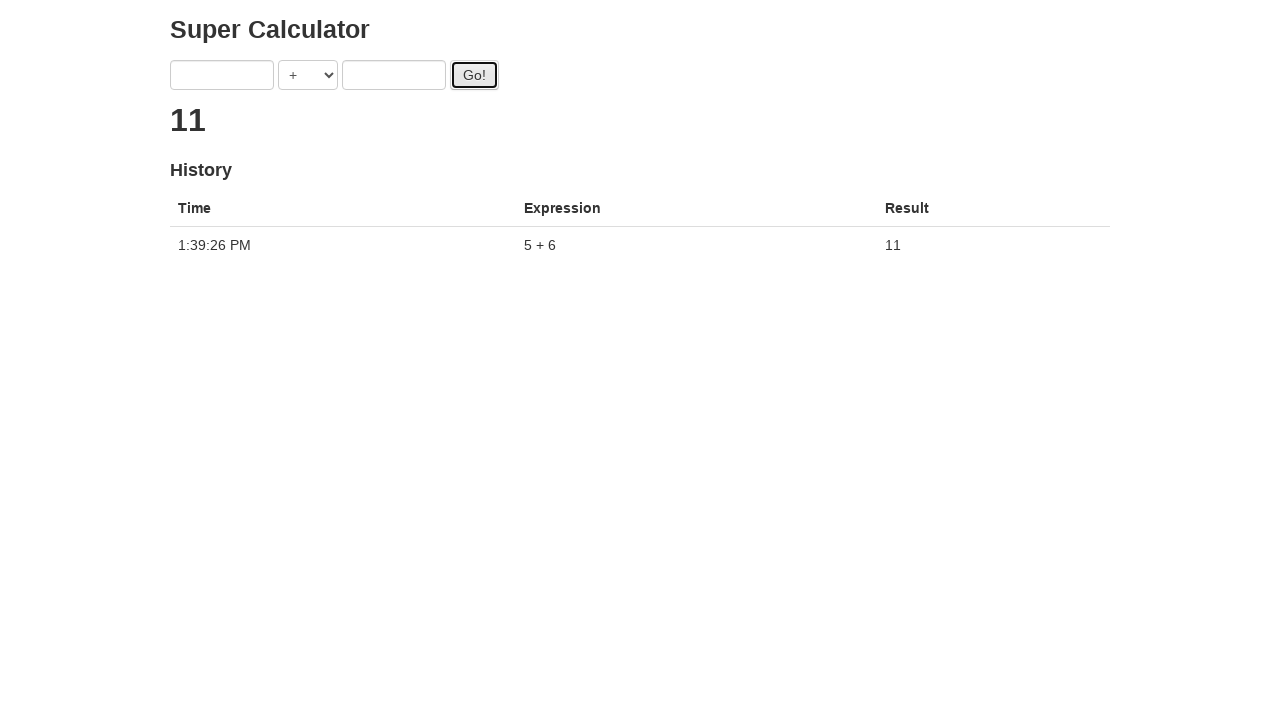

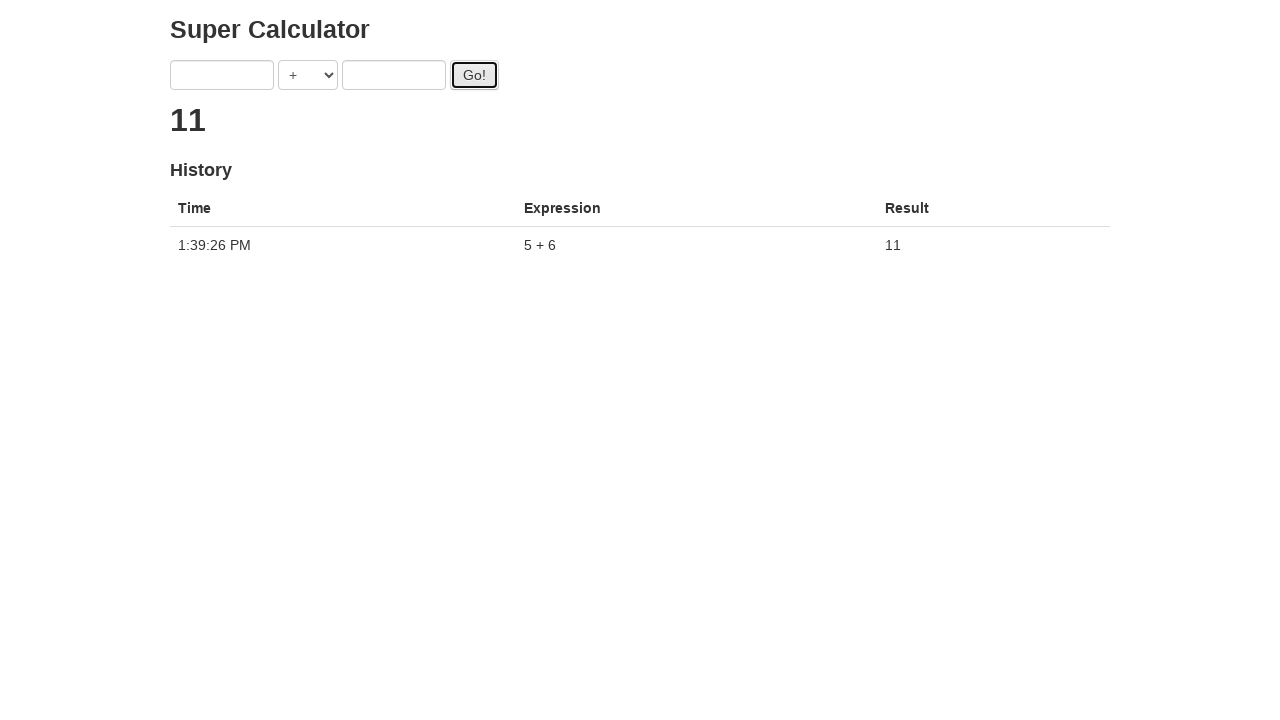